Tests user registration by filling out all required fields (first name, last name, email, telephone, password) and submitting the form, then verifying successful account creation.

Starting URL: https://naveenautomationlabs.com/opencart/index.php?route=account/register

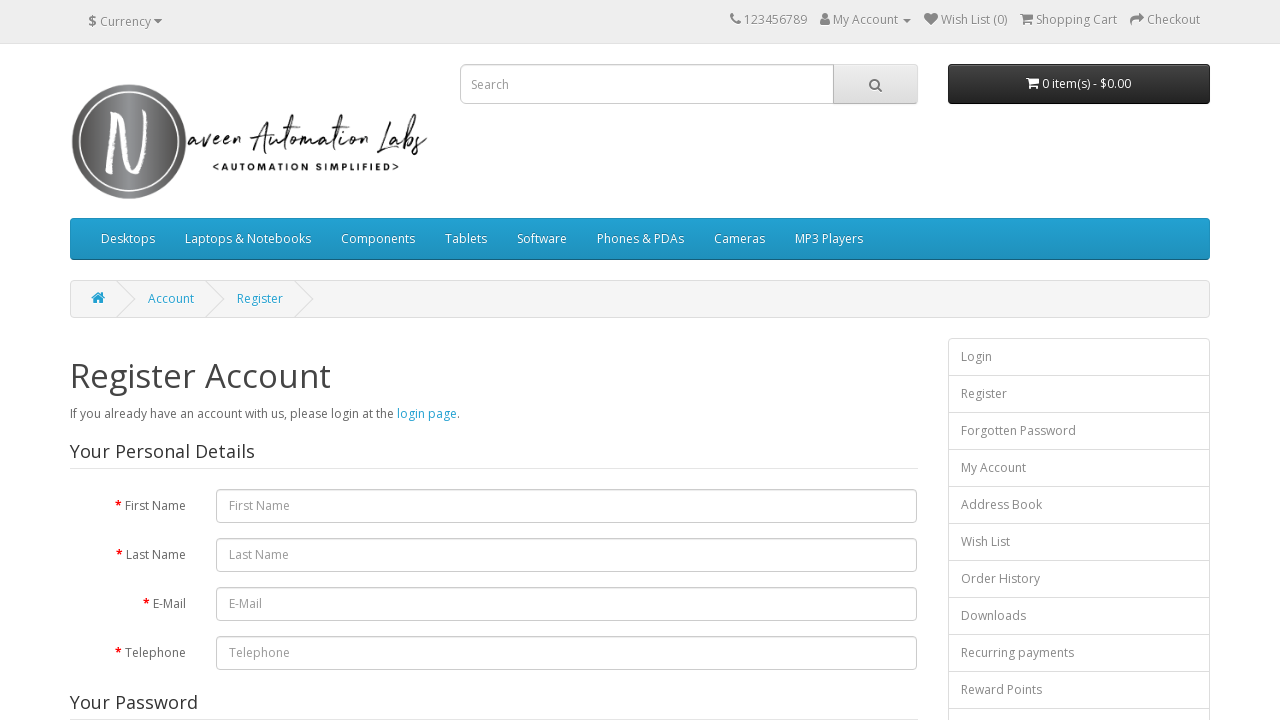

Clicked privacy policy checkbox at (825, 424) on input[name='agree']
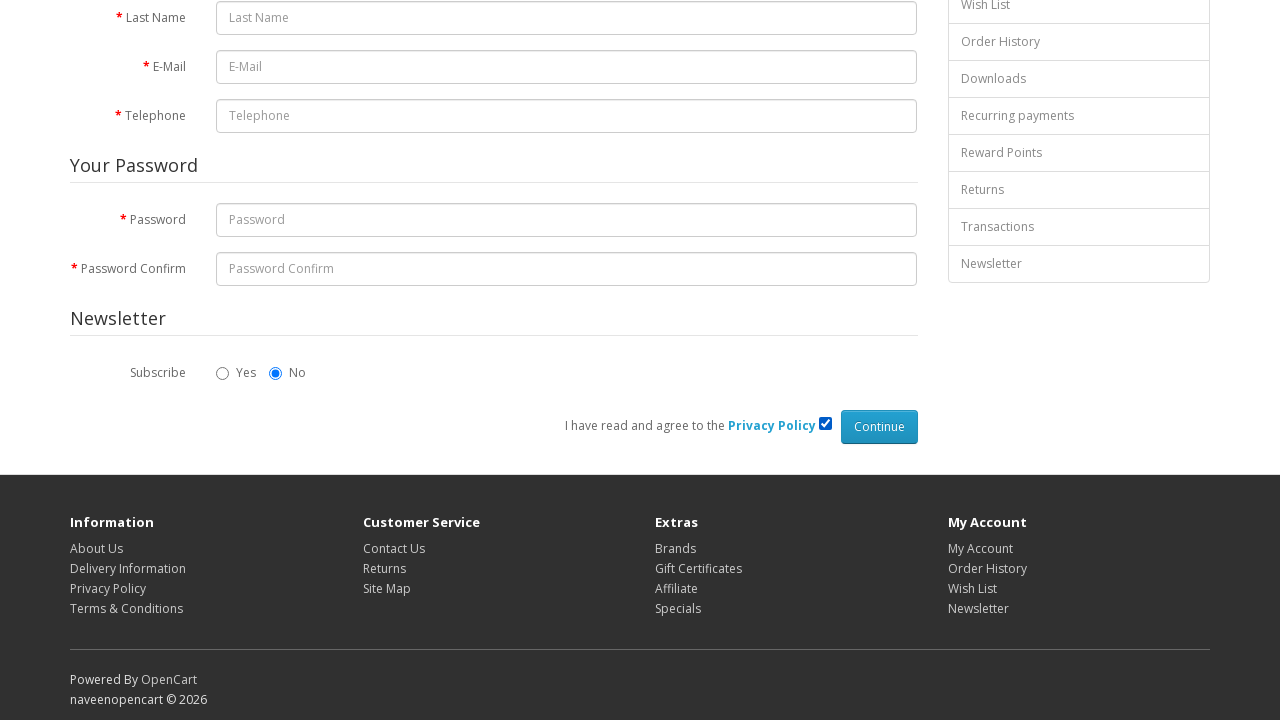

Filled first name field with 'Sucharita' on #input-firstname
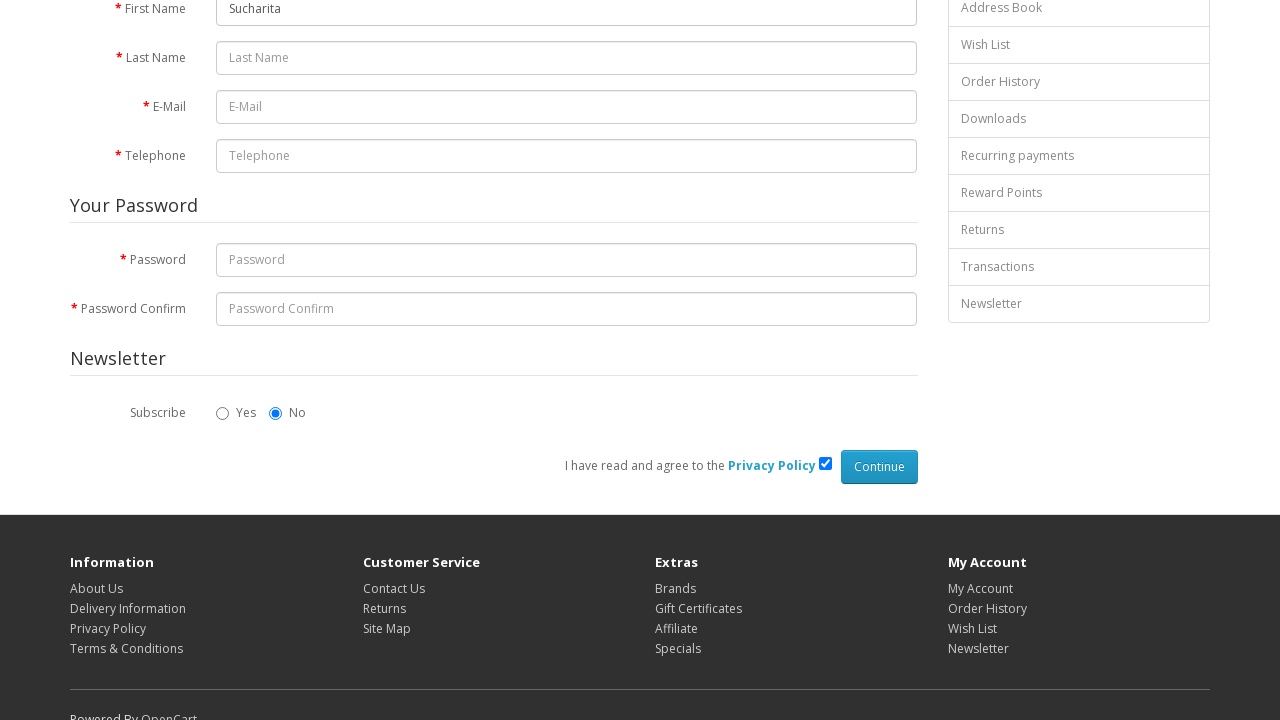

Filled last name field with 'sen' on #input-lastname
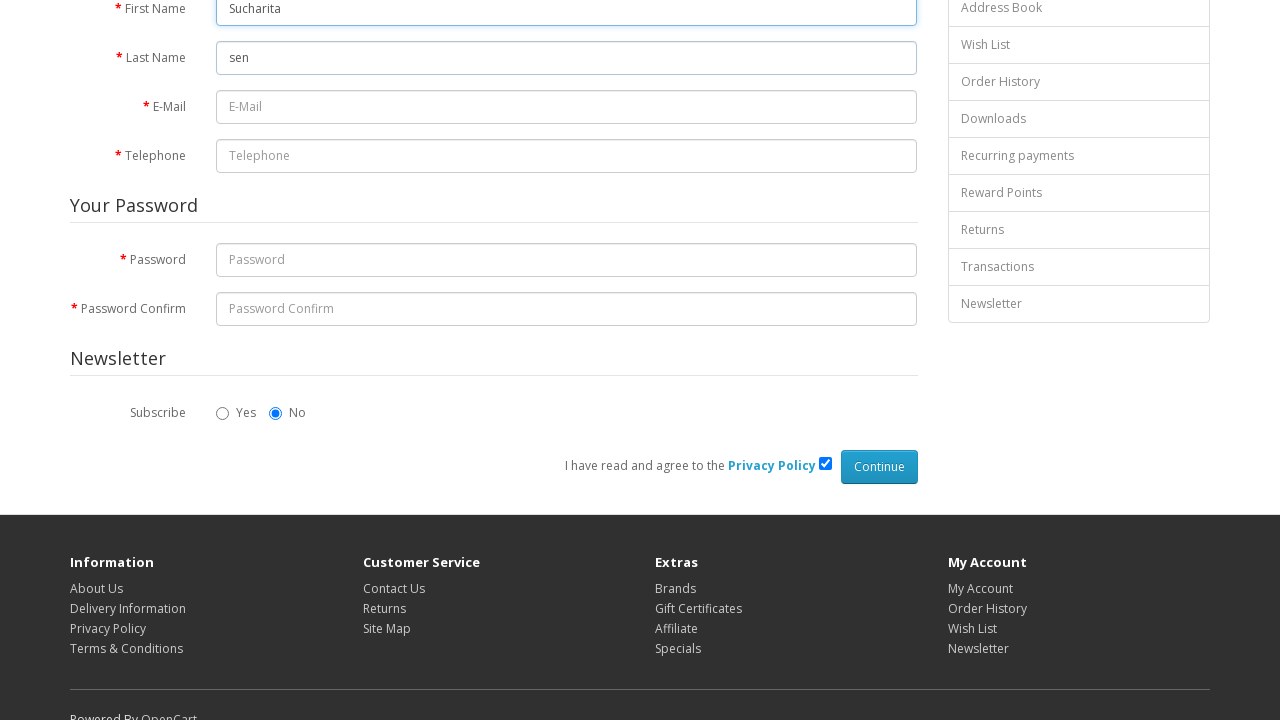

Filled email field with 'testuser_74829@example.com' on #input-email
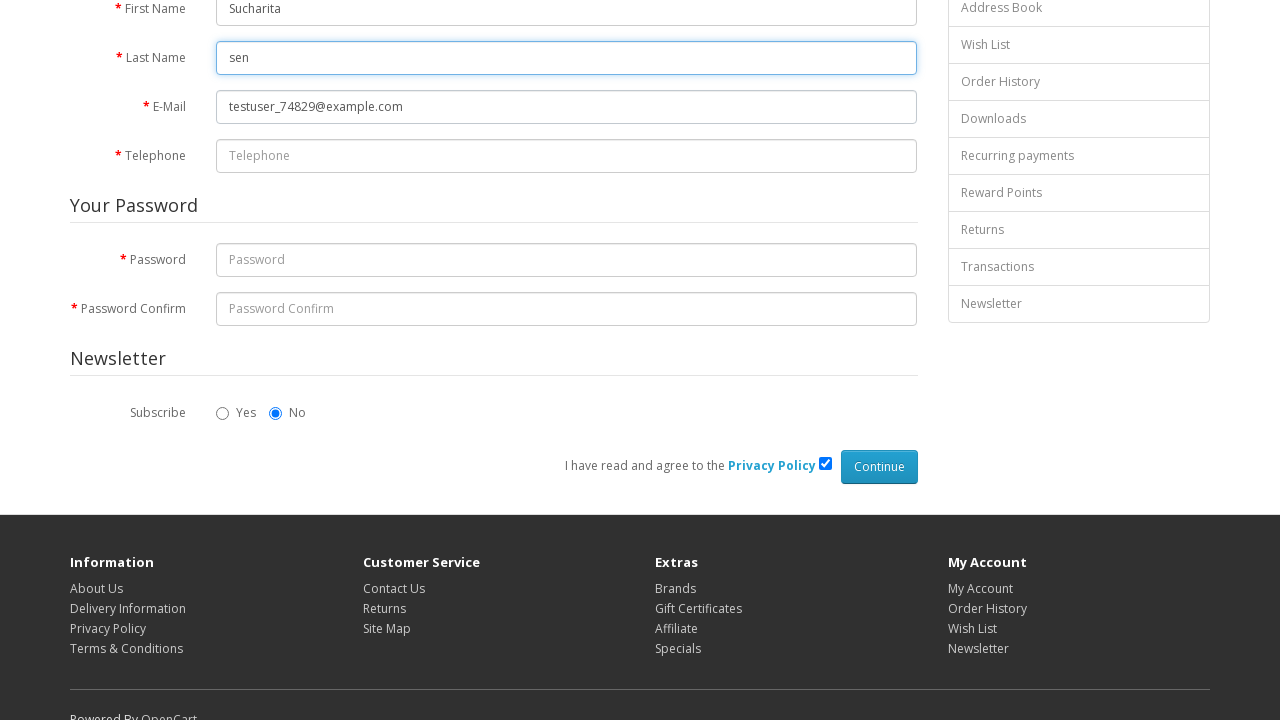

Filled telephone field with '1234567890' on #input-telephone
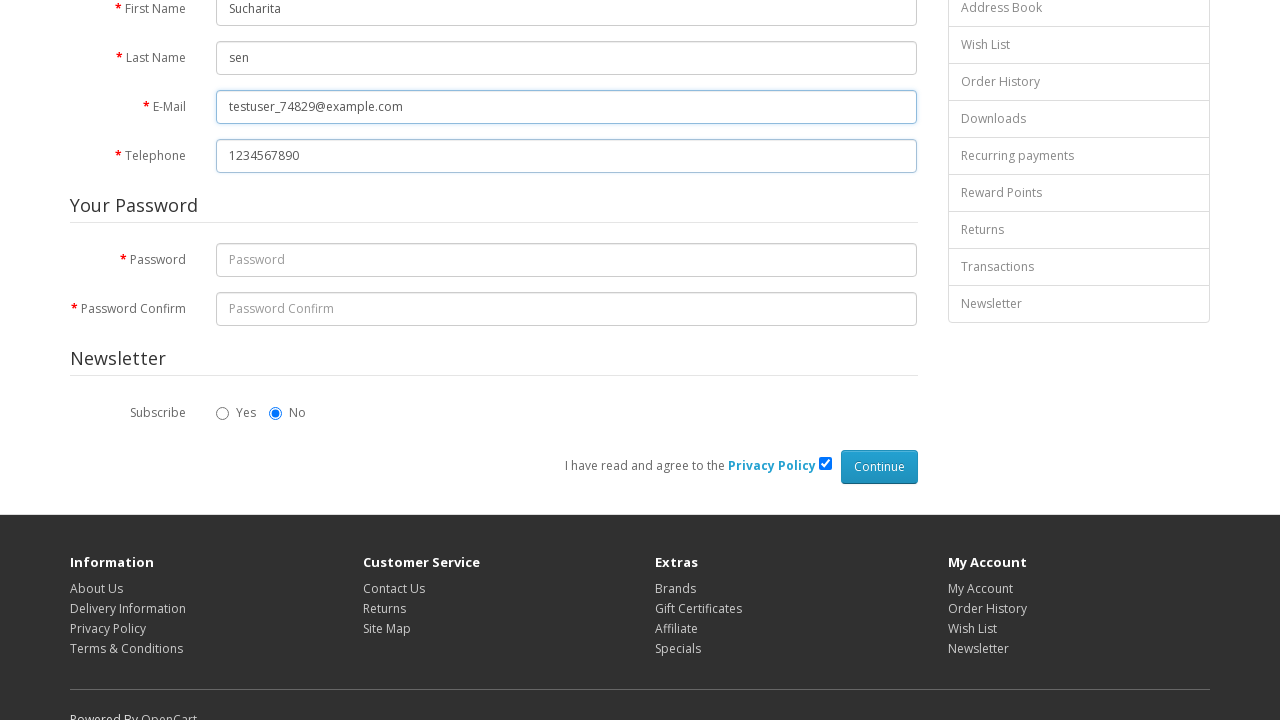

Filled password field with 'TestPass123' on #input-password
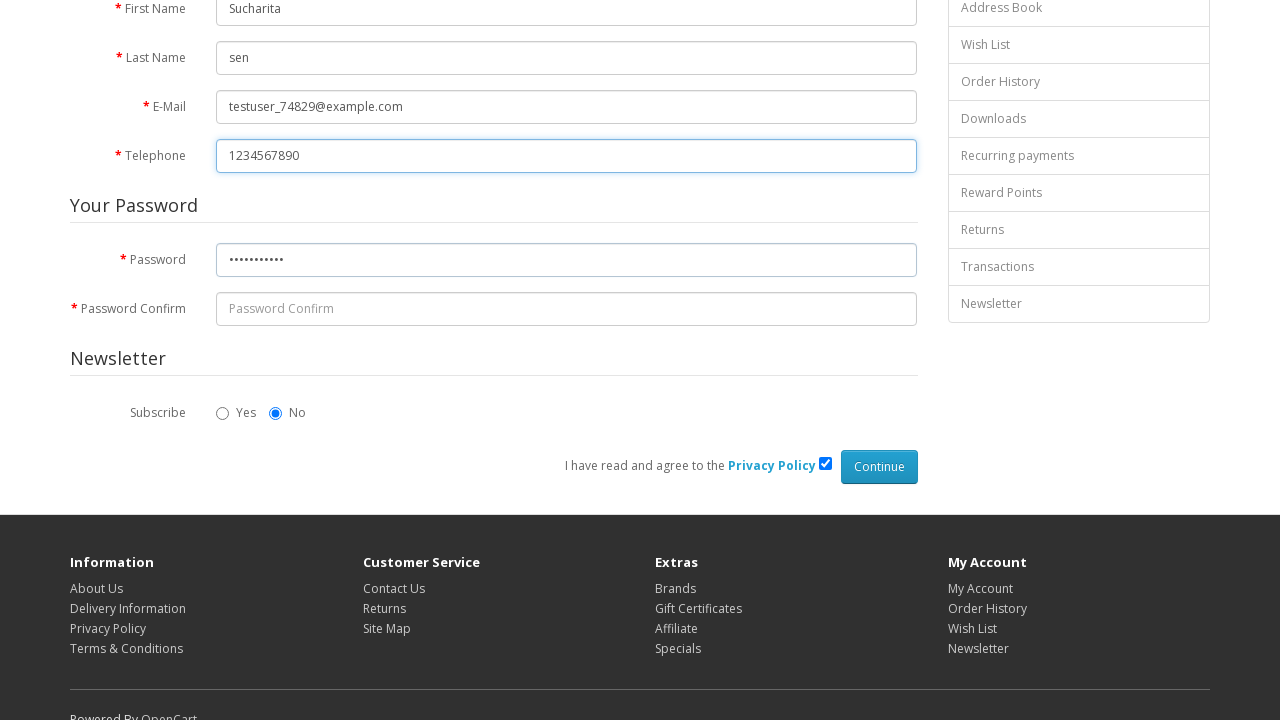

Filled confirm password field with 'TestPass123' on #input-confirm
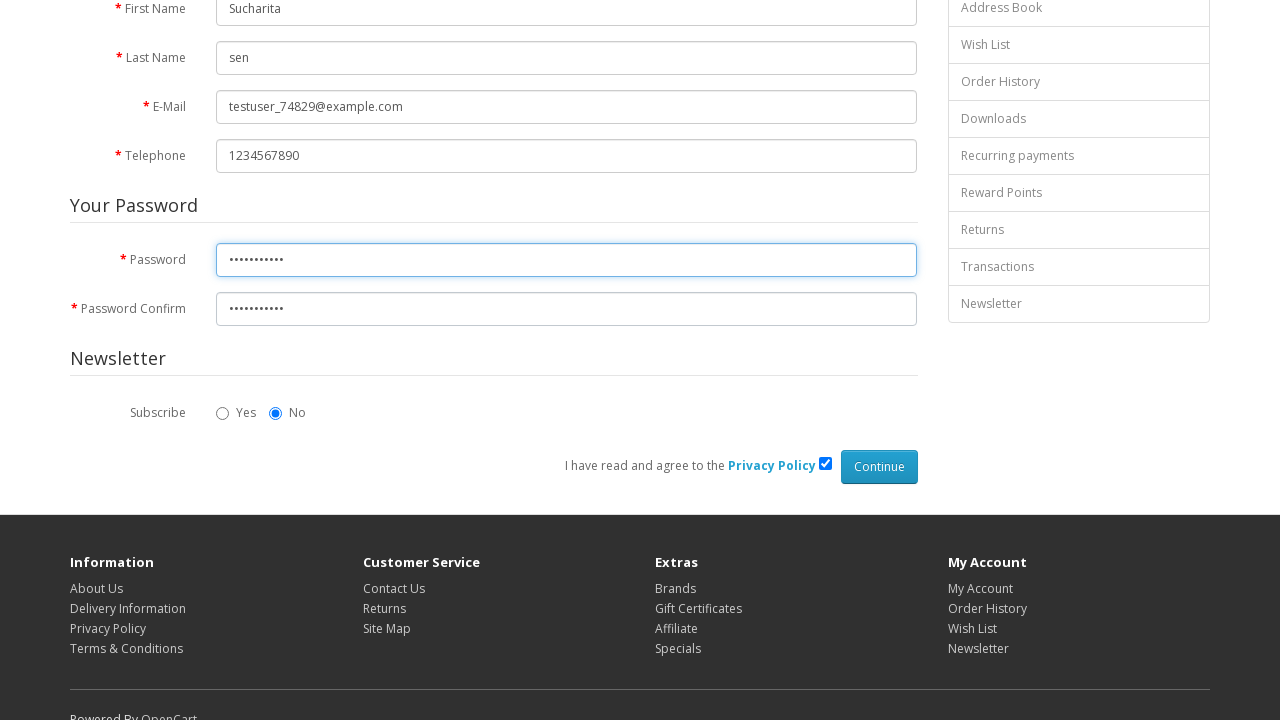

Clicked newsletter subscription 'No' option at (276, 413) on xpath=//div[@class='form-group']/div/label[2]/input
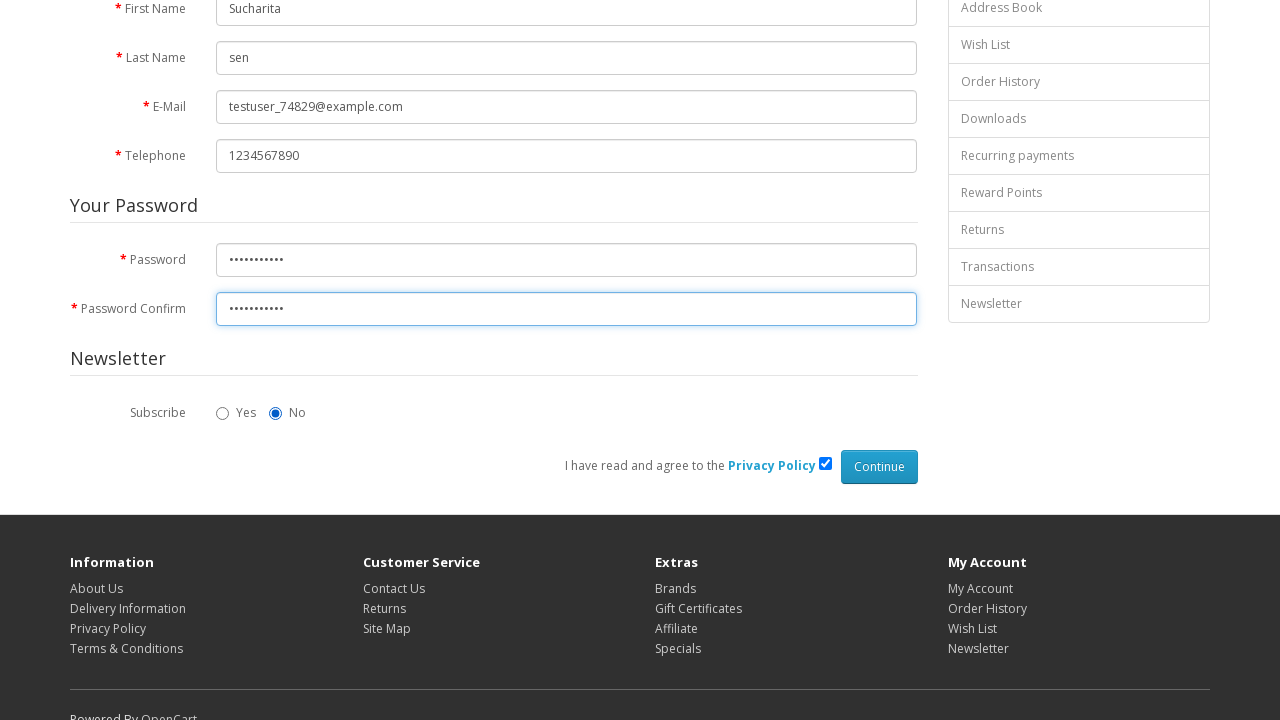

Clicked submit button to register at (879, 467) on input[type='submit']
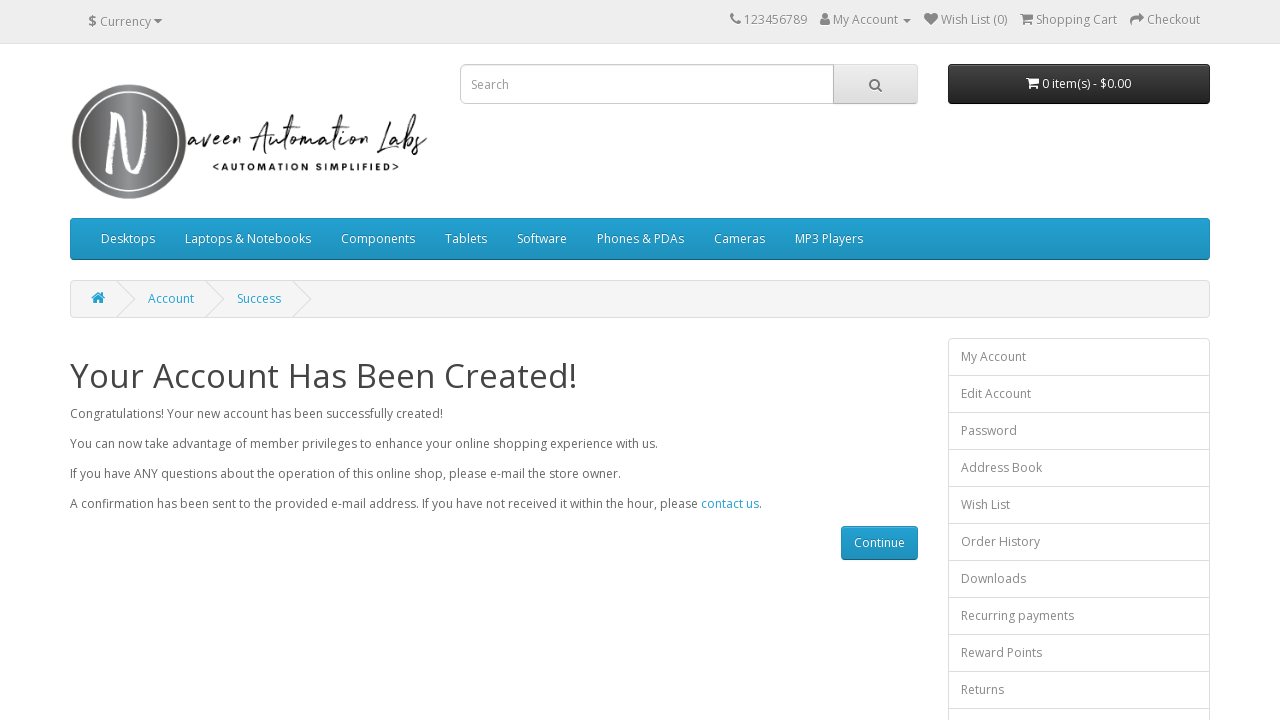

Account creation successful - success message displayed
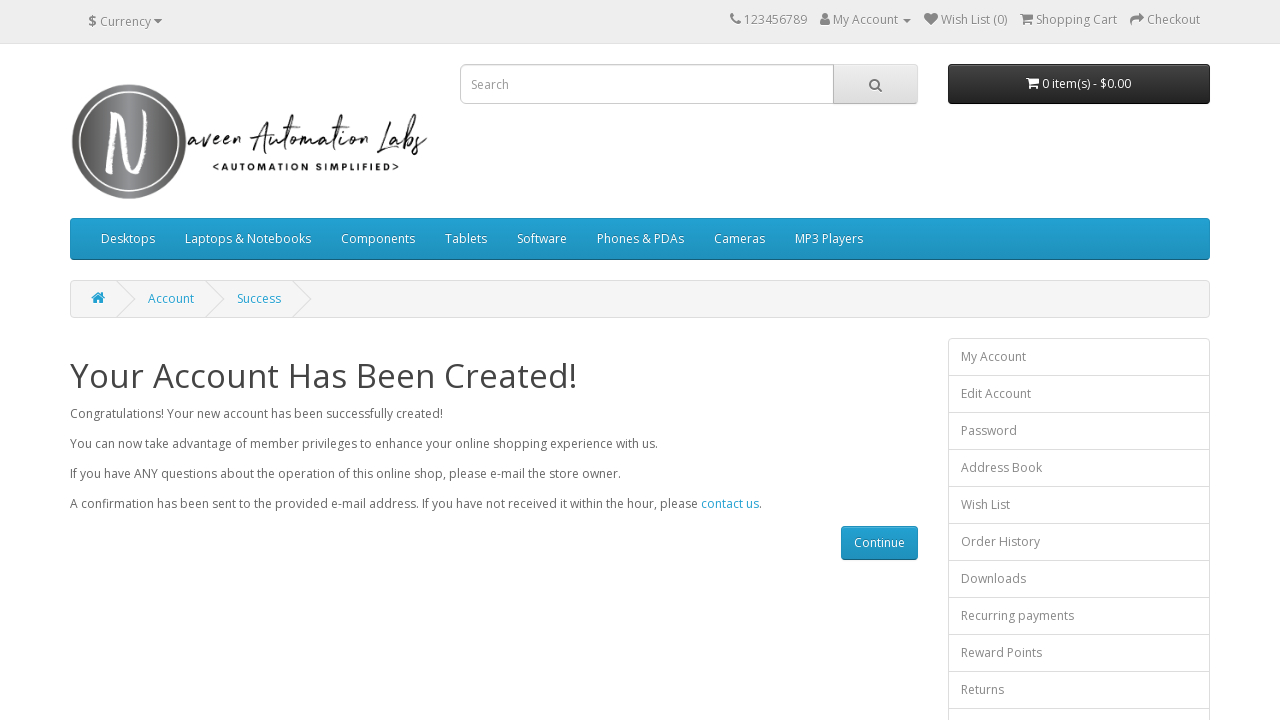

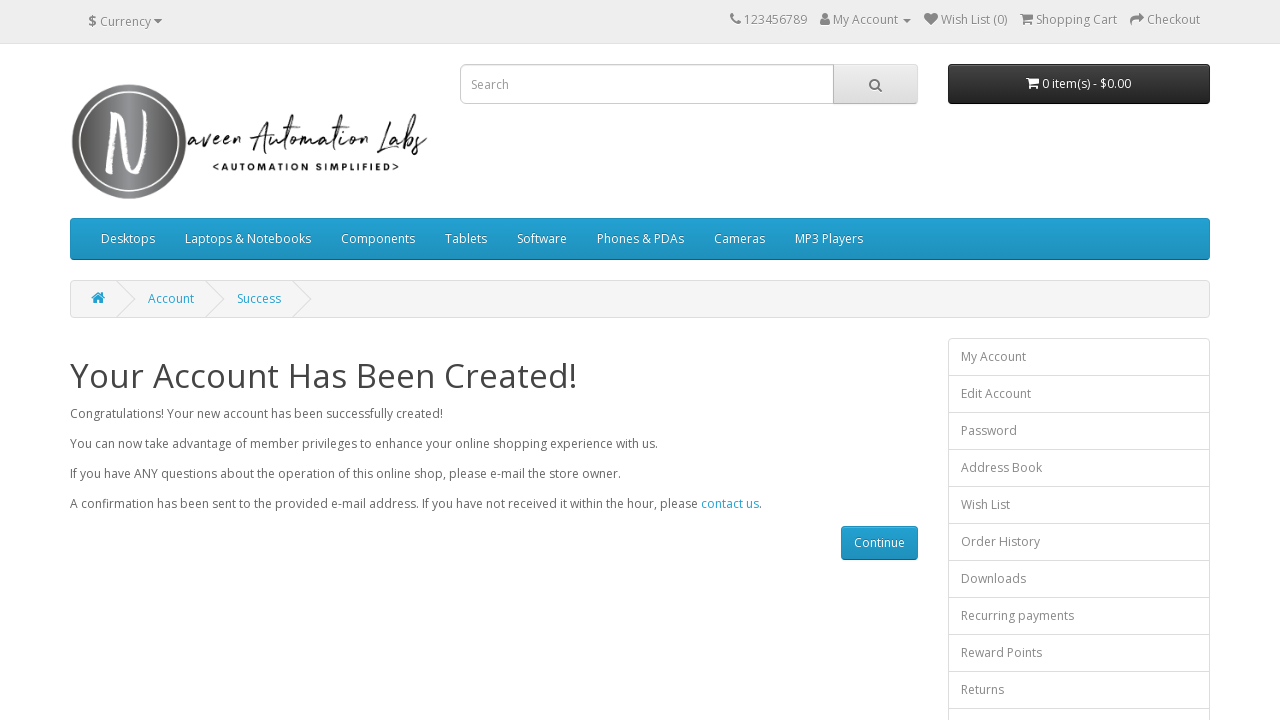